Navigates to Chase bank homepage and retrieves the page title

Starting URL: https://www.chase.com/

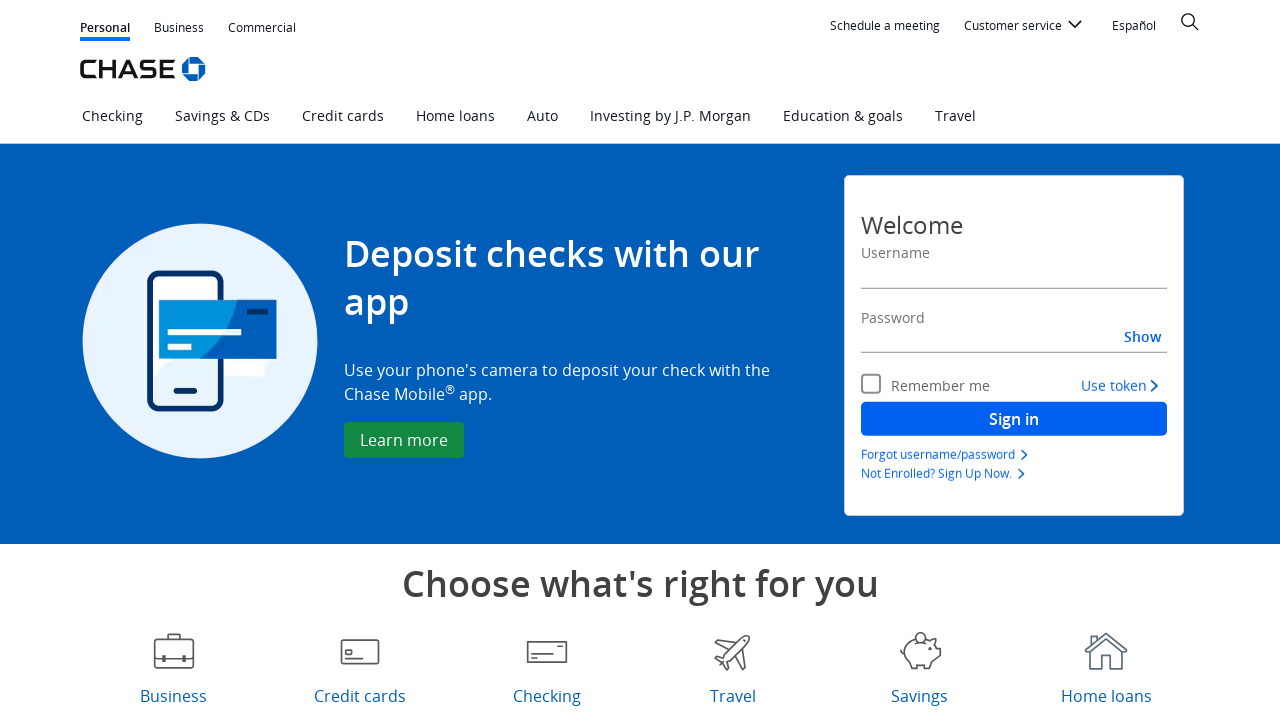

Navigated to Chase bank homepage
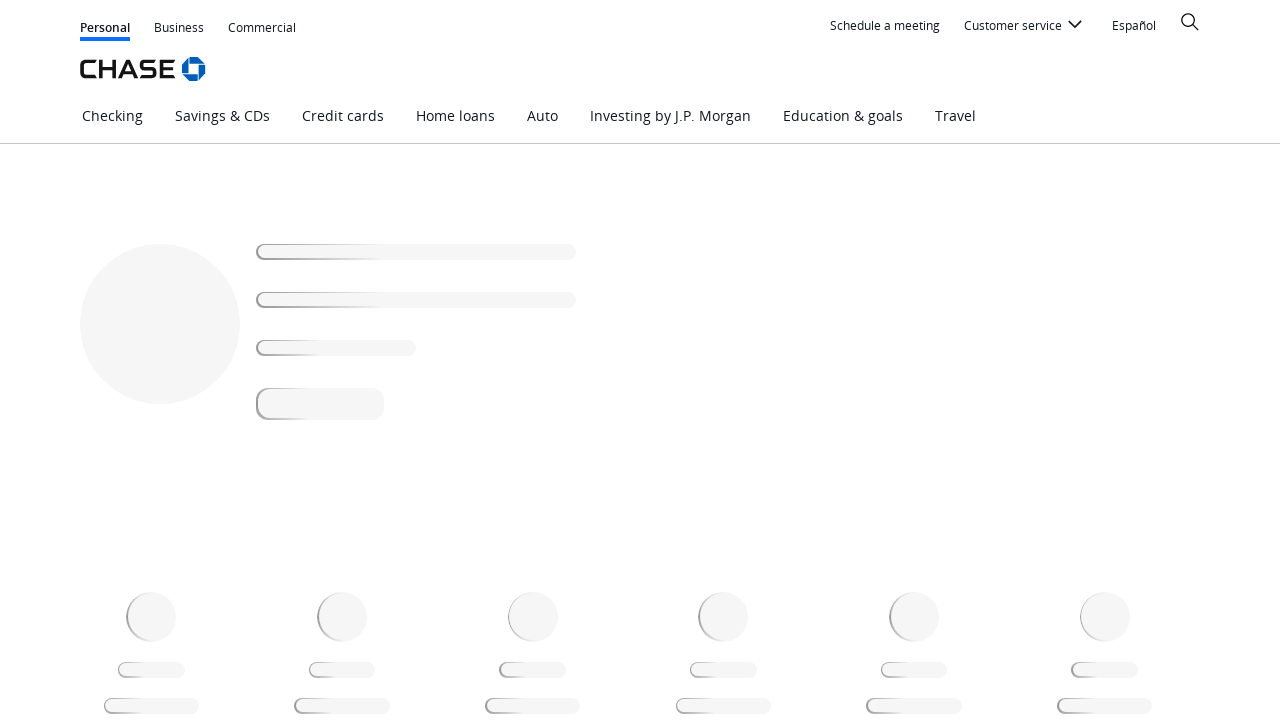

Retrieved page title: Credit Card, Mortgage, Banking, Auto | Chase Online | Chase.com
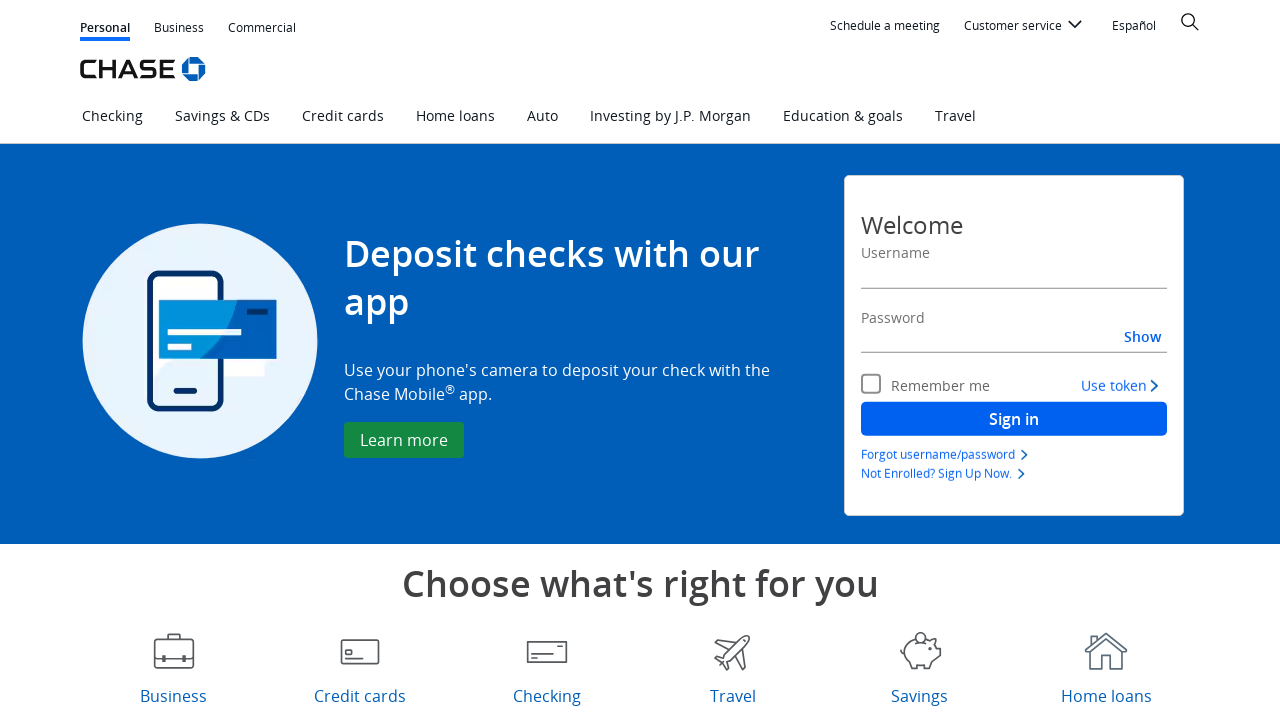

Printed page title to console
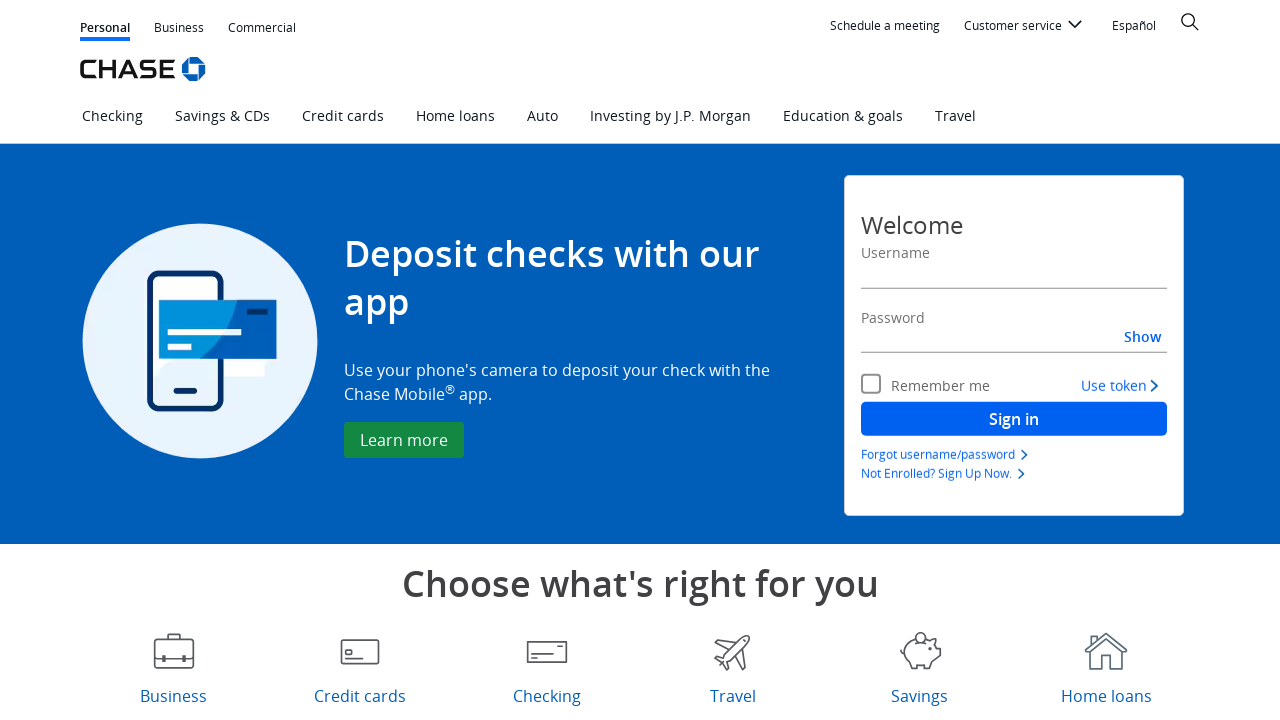

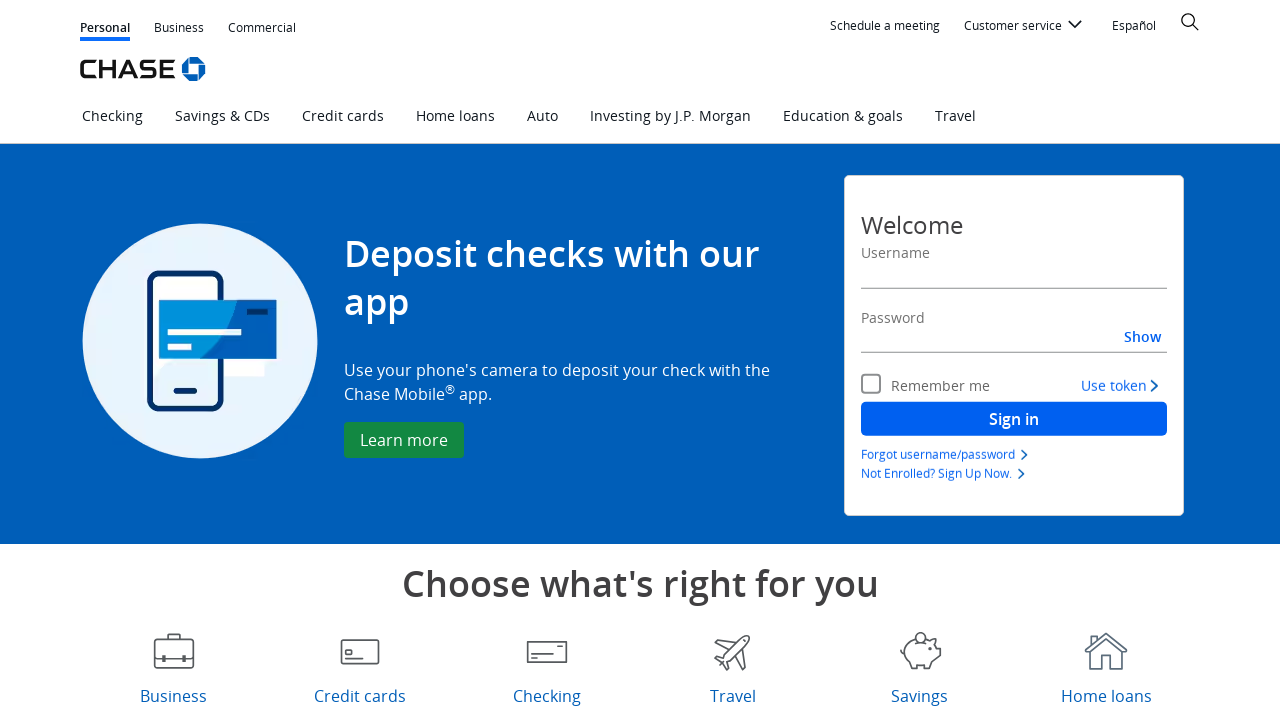